Verifies UI elements on the NextBaseCRM login page including the "Remember me" checkbox label text, "Forgot your password?" link text, and the forgot password link's href attribute value.

Starting URL: https://login1.nextbasecrm.com/

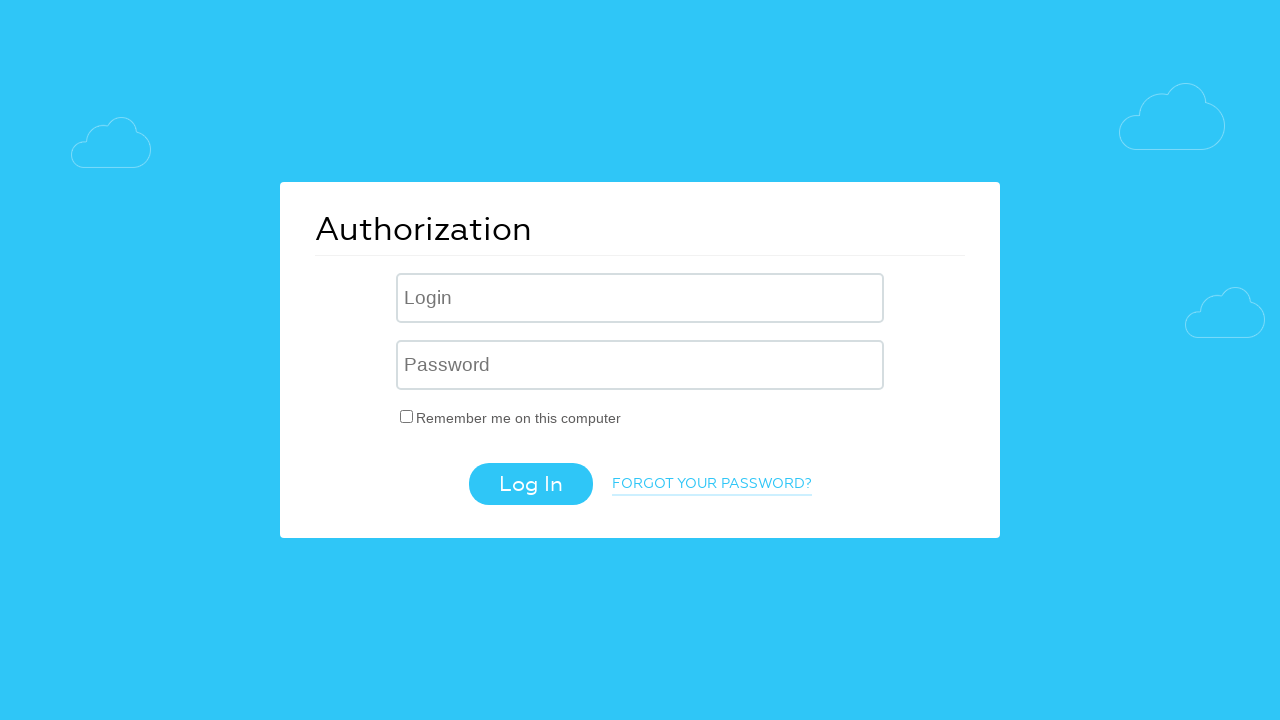

Waited for login page to load - 'Remember me' checkbox label selector found
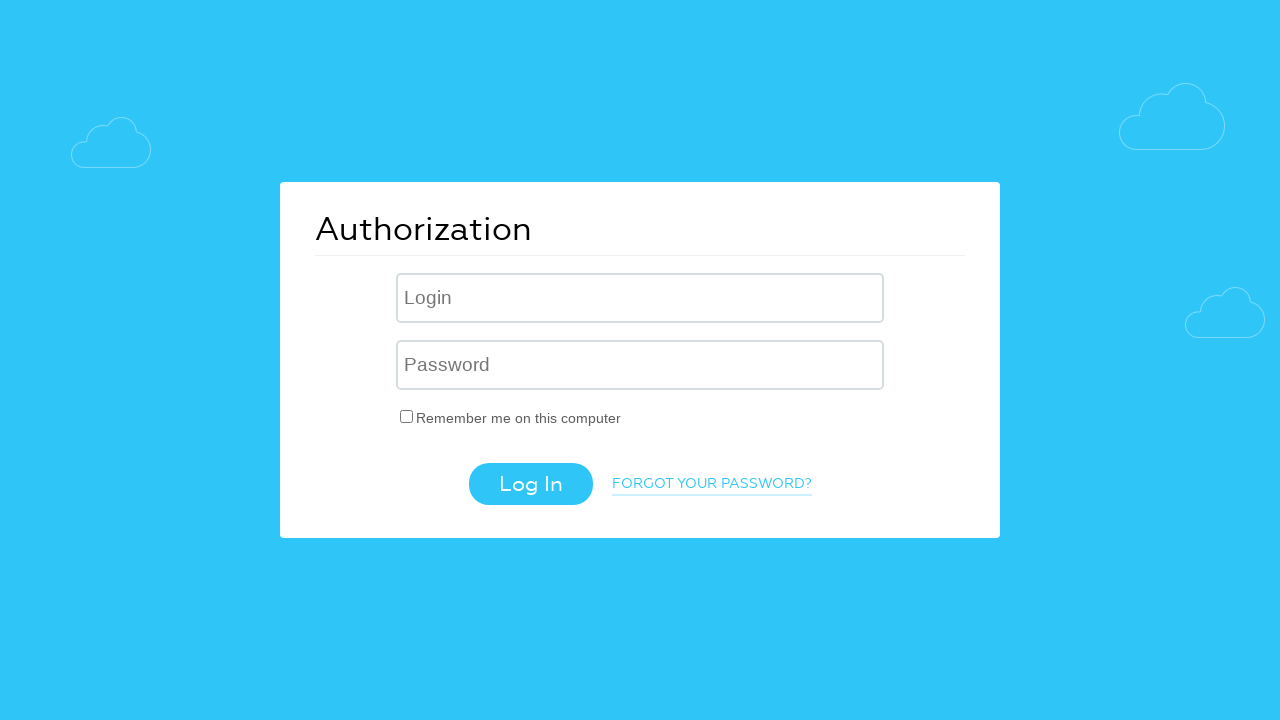

Located 'Remember me' checkbox label element
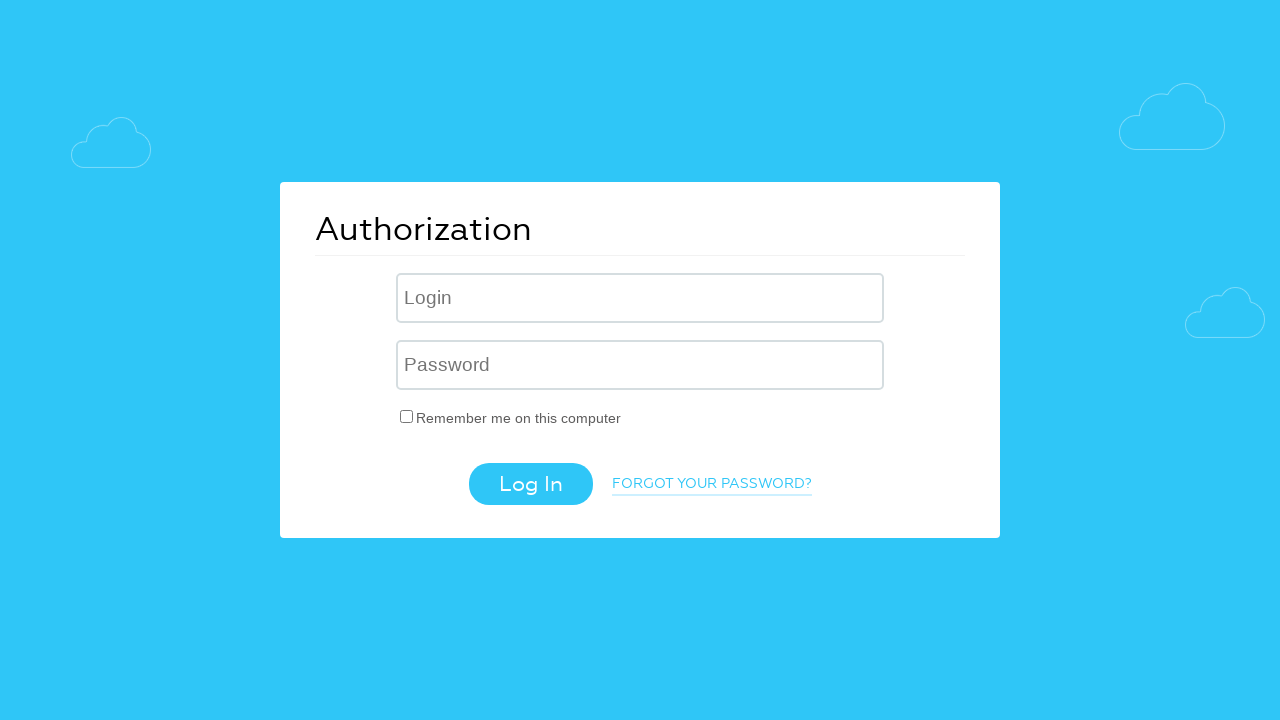

Retrieved 'Remember me' label text: 'Remember me on this computer'
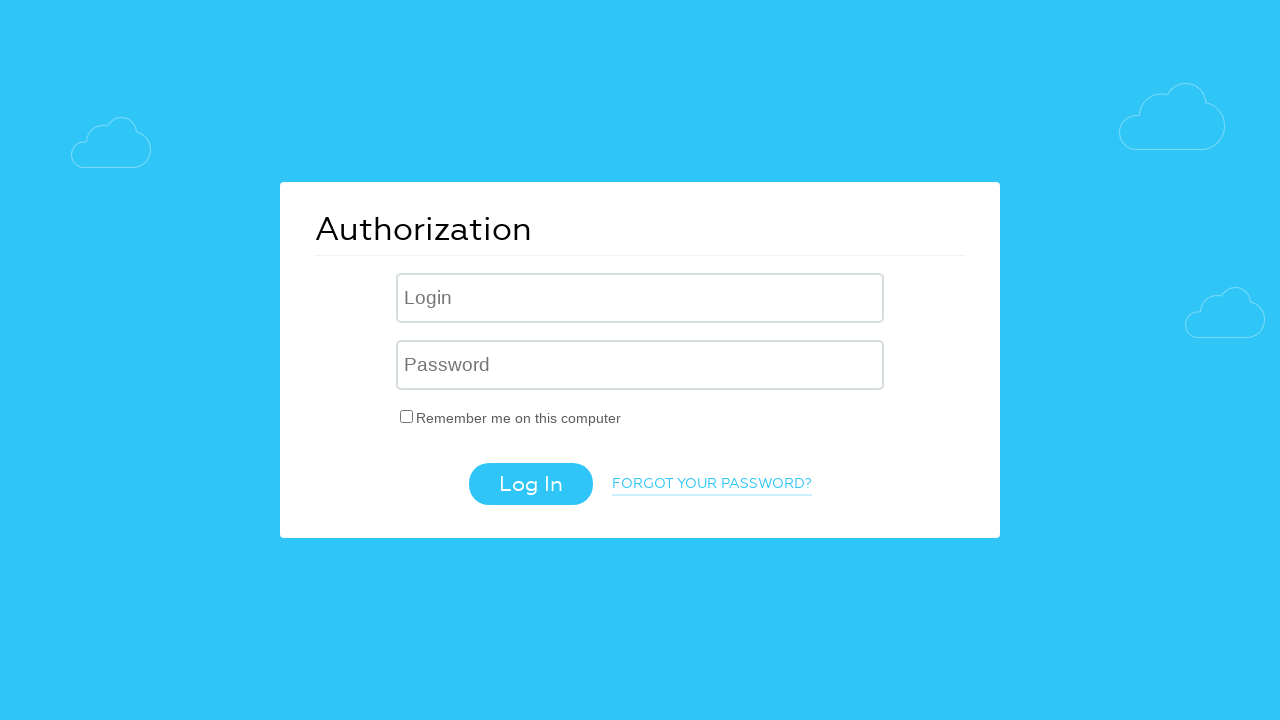

Verified 'Remember me' label text matches expected: 'Remember me on this computer'
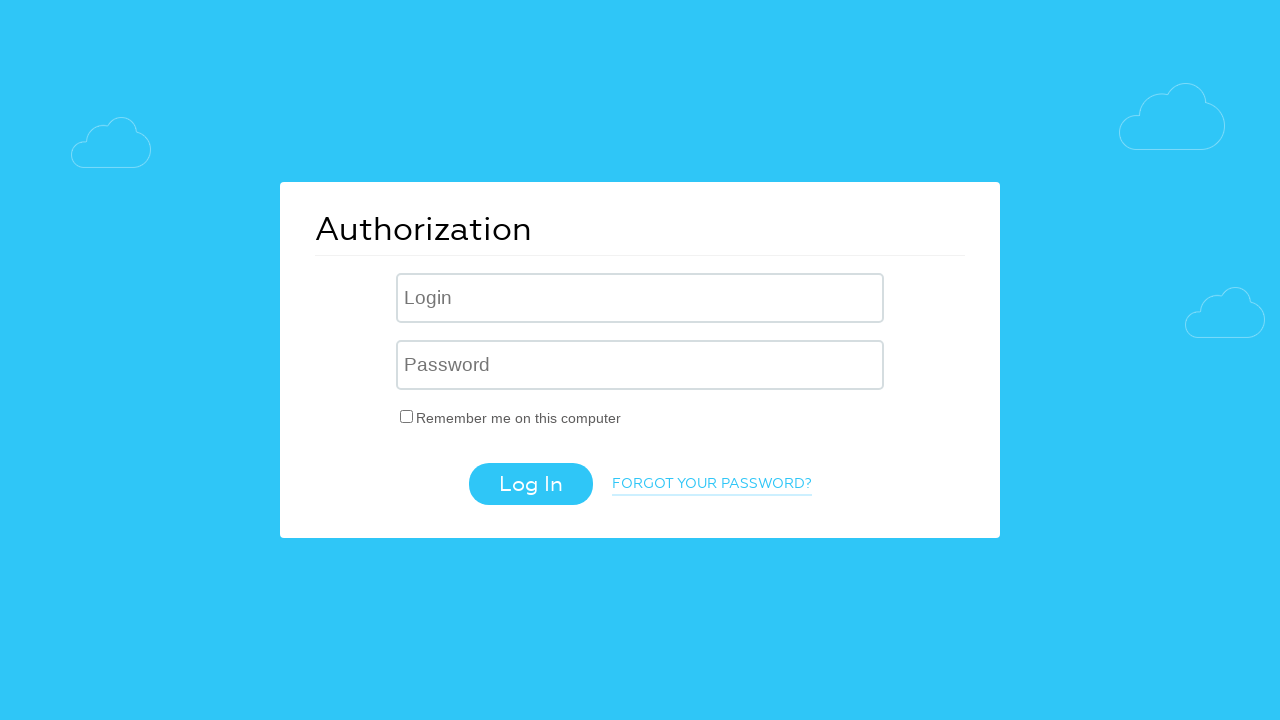

Located 'Forgot your password?' link element
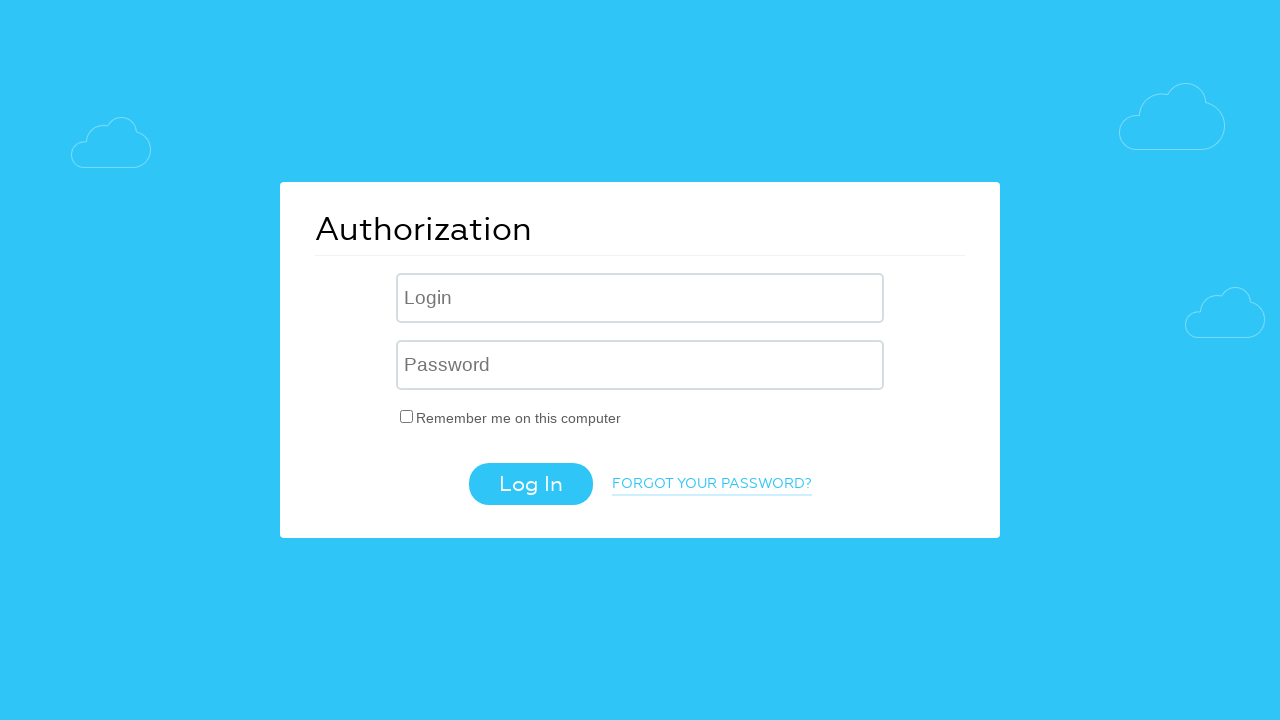

Retrieved 'Forgot your password?' link text: 'Forgot your password?'
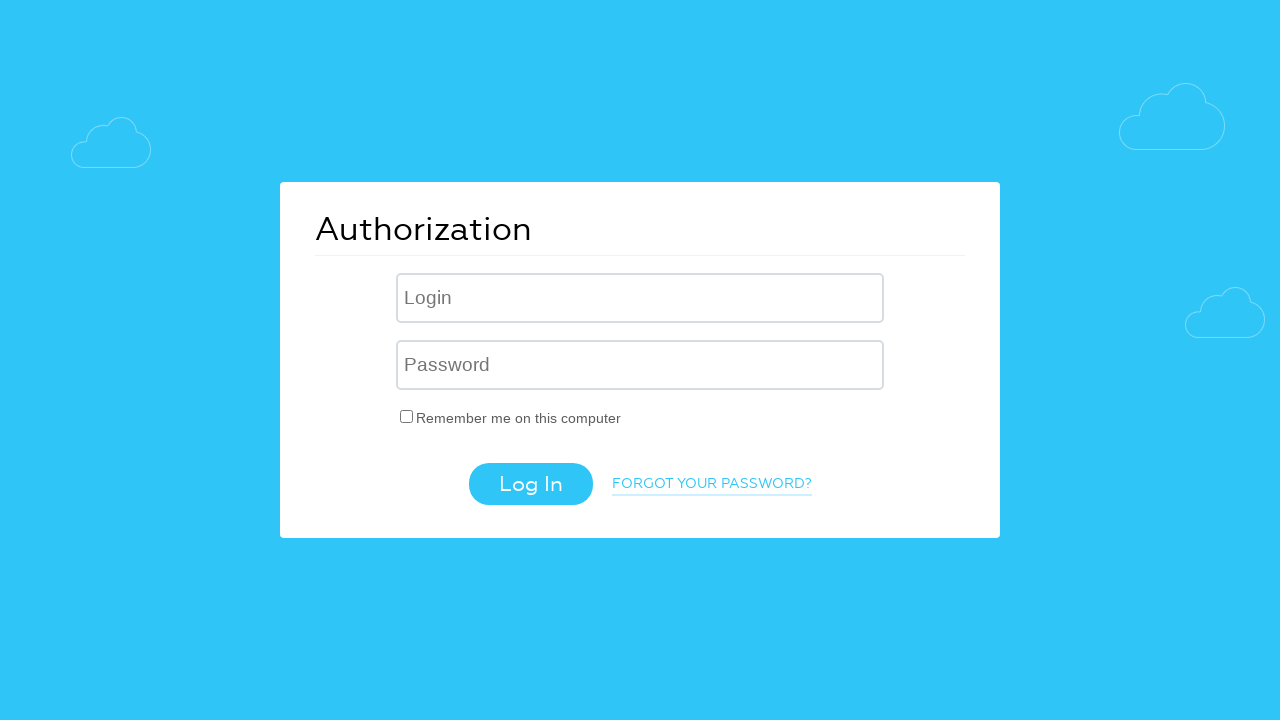

Verified 'Forgot your password?' link text matches expected: 'Forgot your password?'
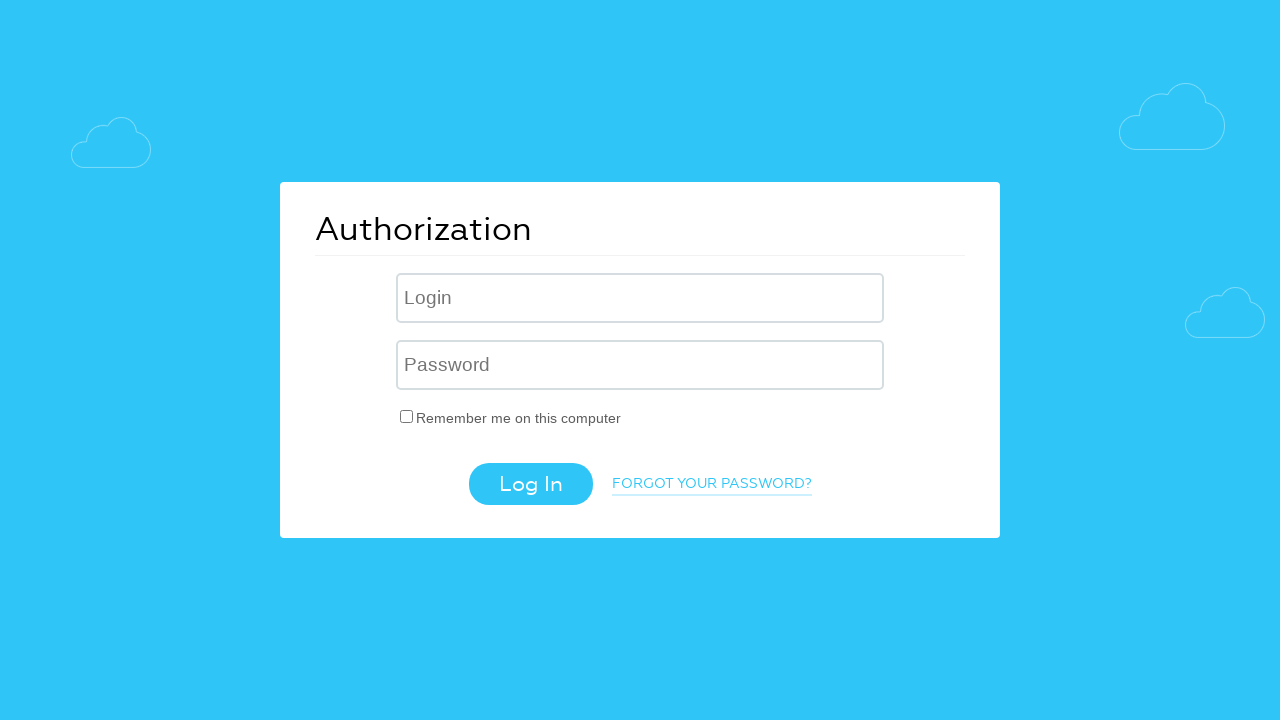

Retrieved 'Forgot your password?' link href attribute: '/?forgot_password=yes'
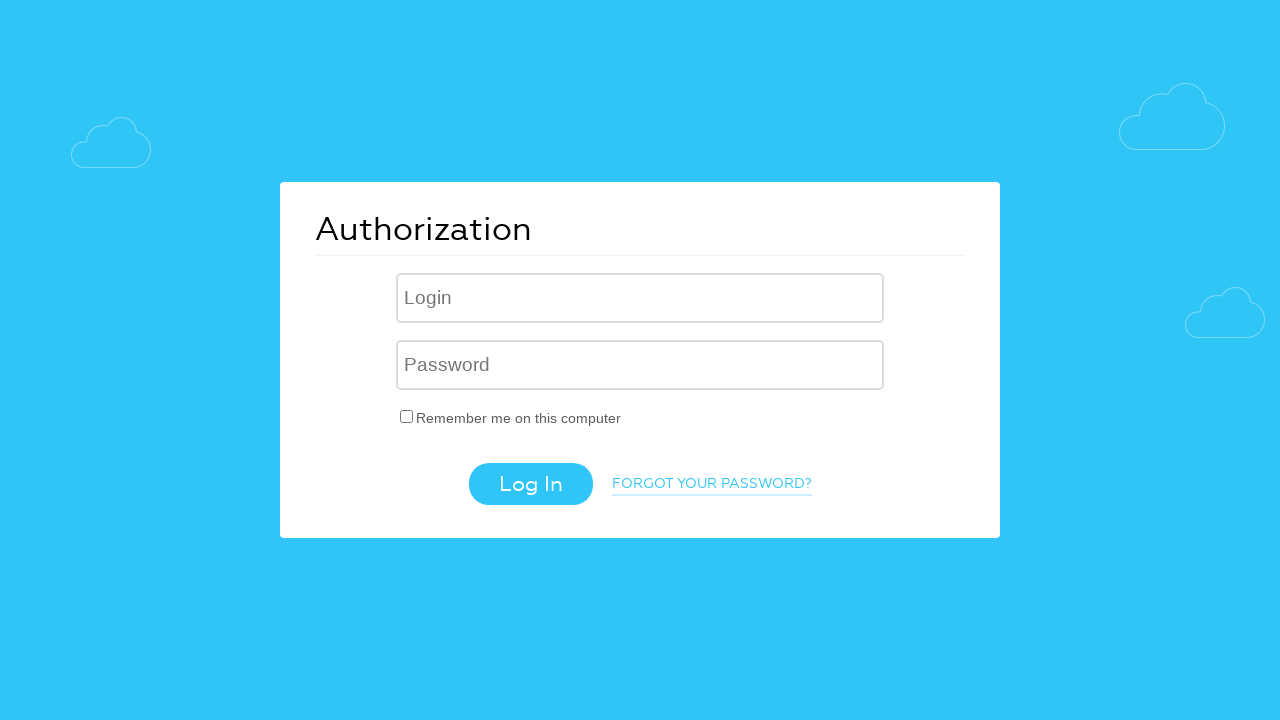

Verified href attribute contains expected value: 'forgot_password=yes'
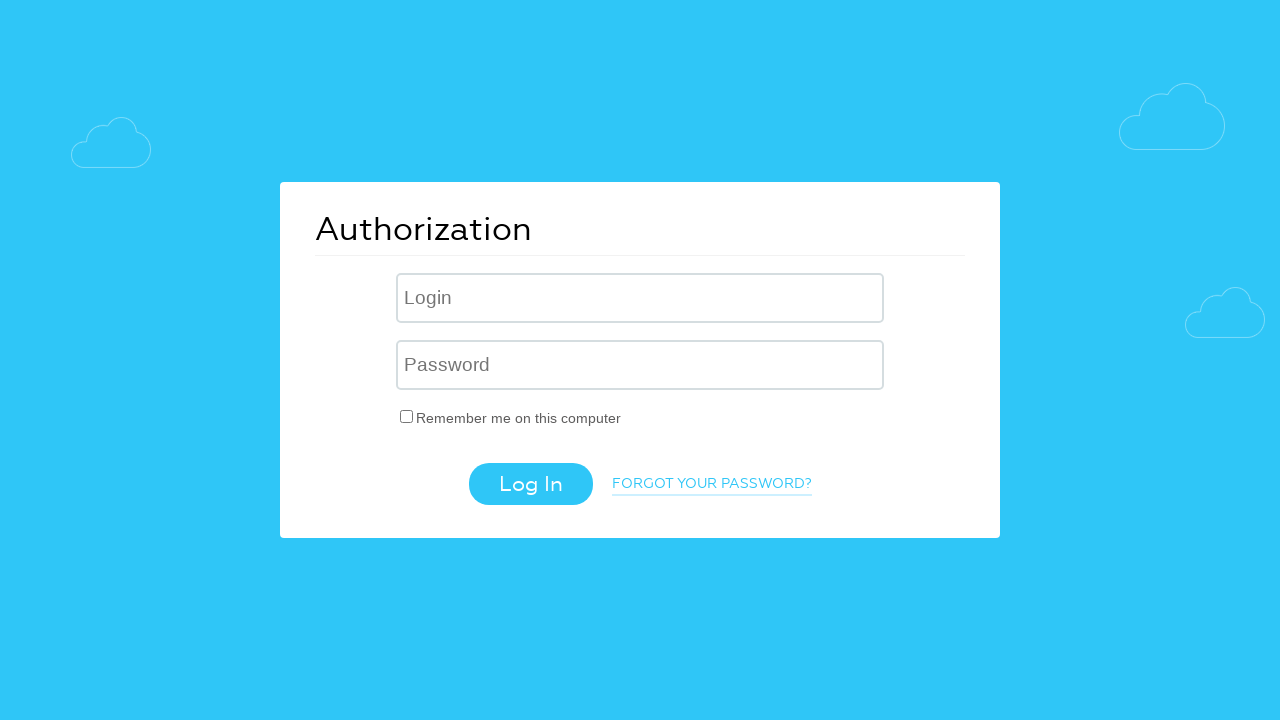

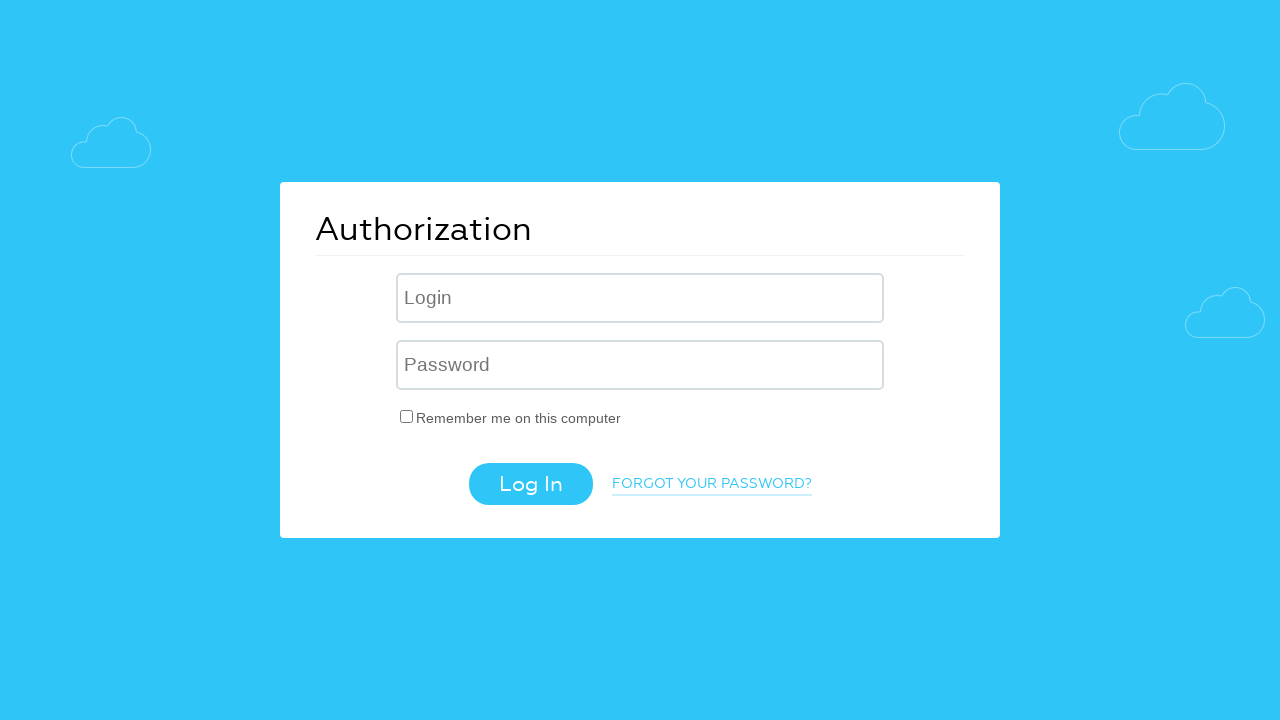